Navigates to a GitHub user profile page and displays it

Starting URL: https://github.com/AndreaGordanelli

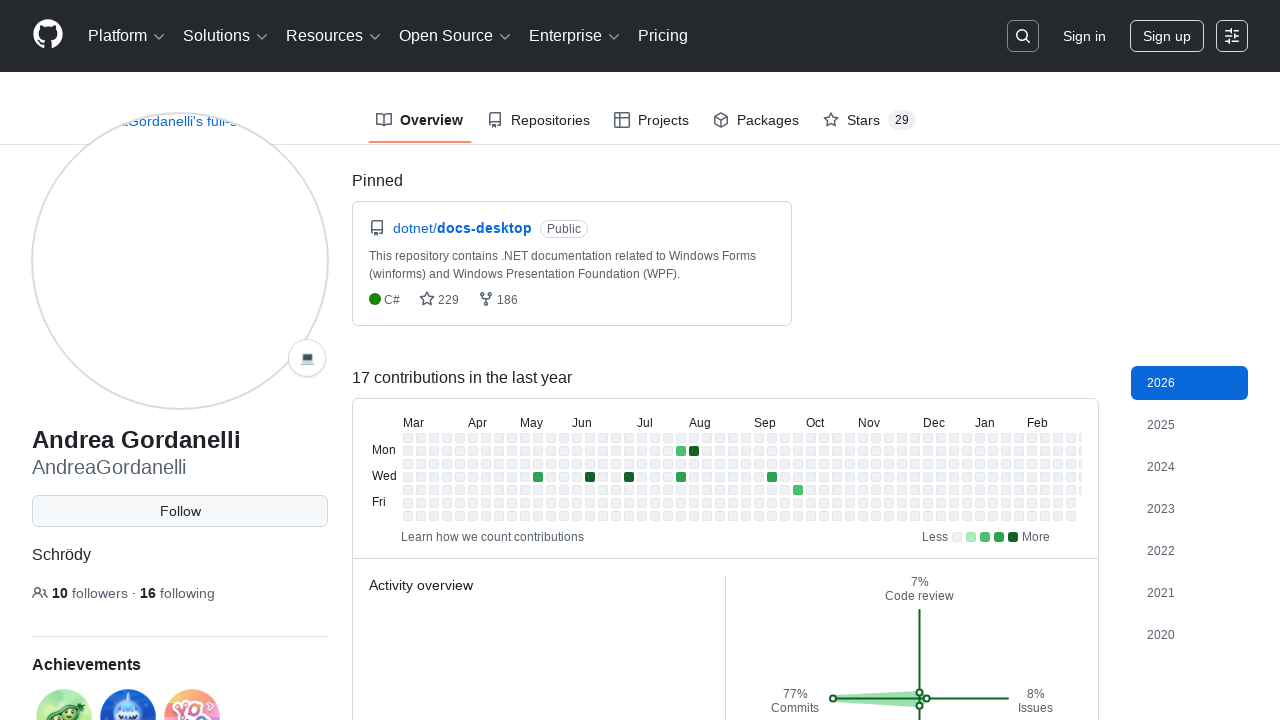

Navigated to GitHub user profile page for AndreaGordanelli
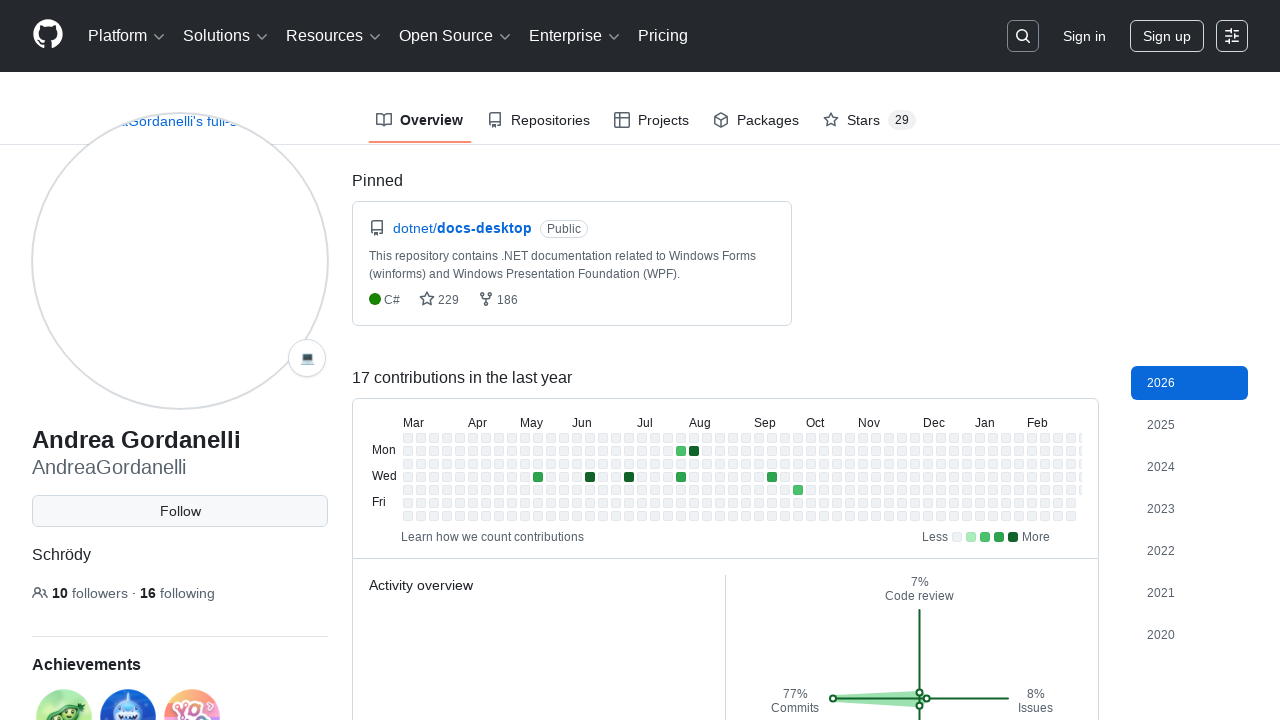

Profile page loaded and network idle
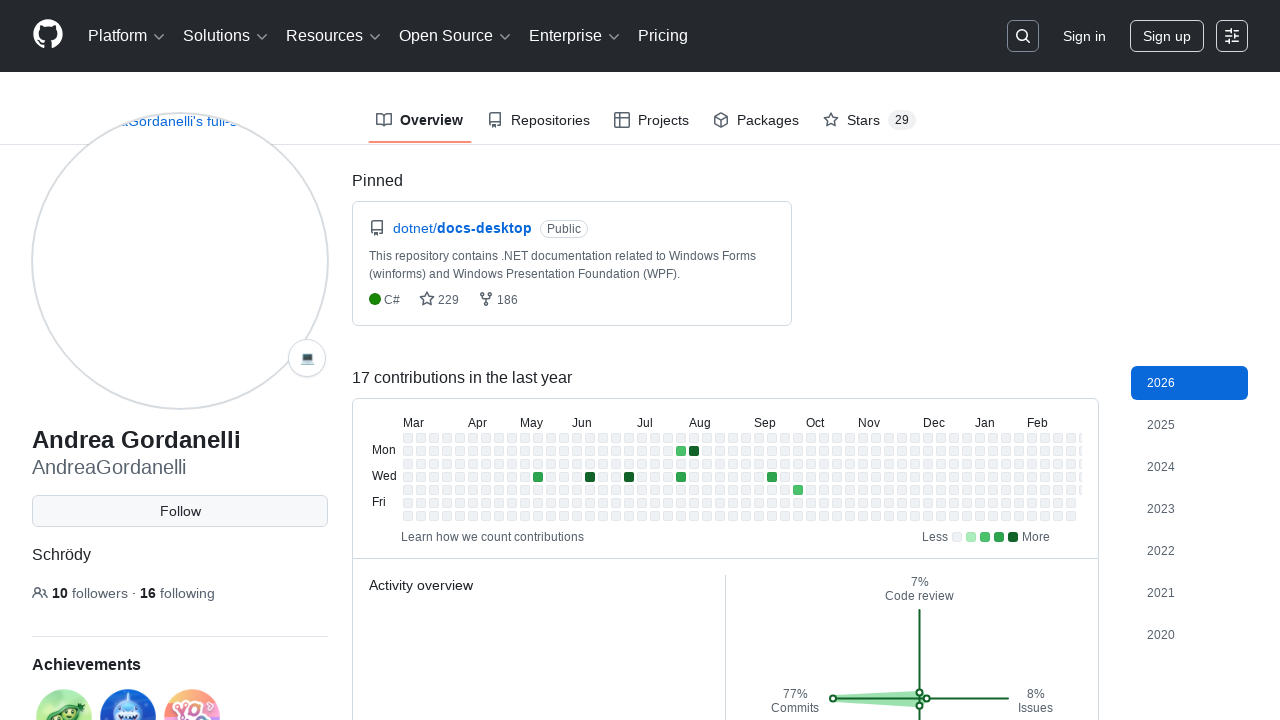

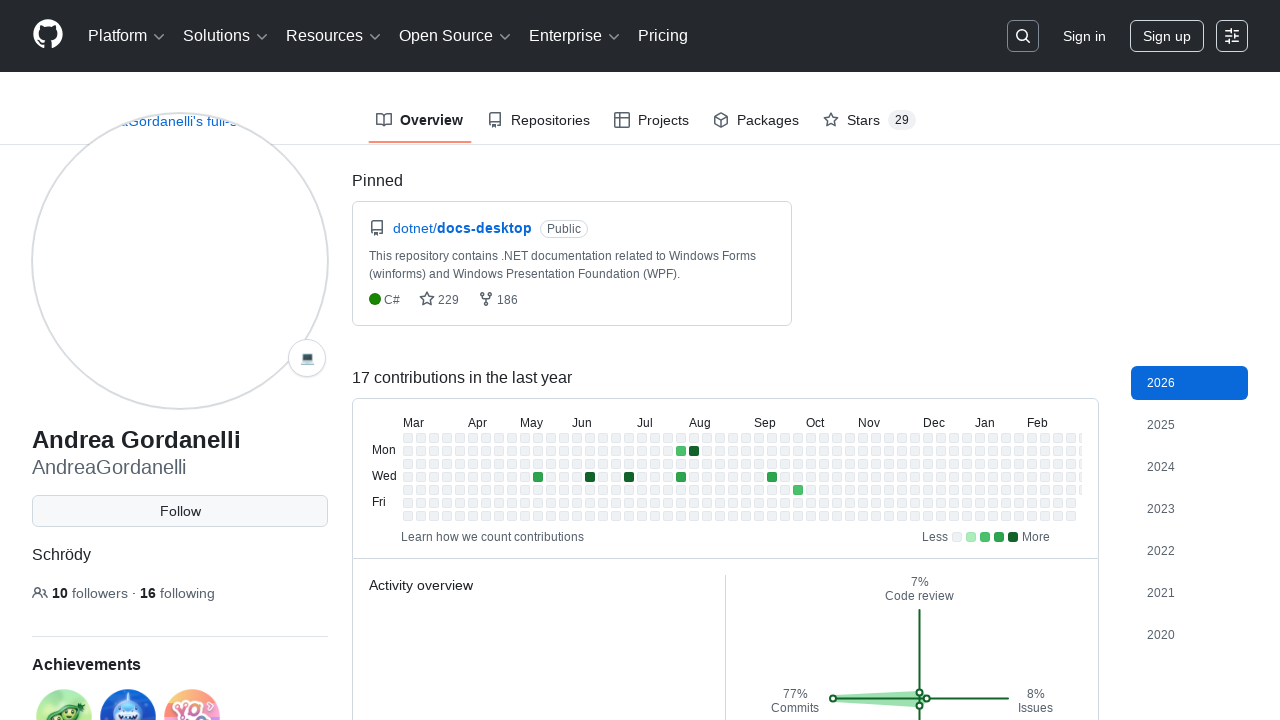